Tests a web form by filling a text input with "Selenium", clicking submit, and verifying the received message.

Starting URL: https://www.selenium.dev/selenium/web/web-form.html

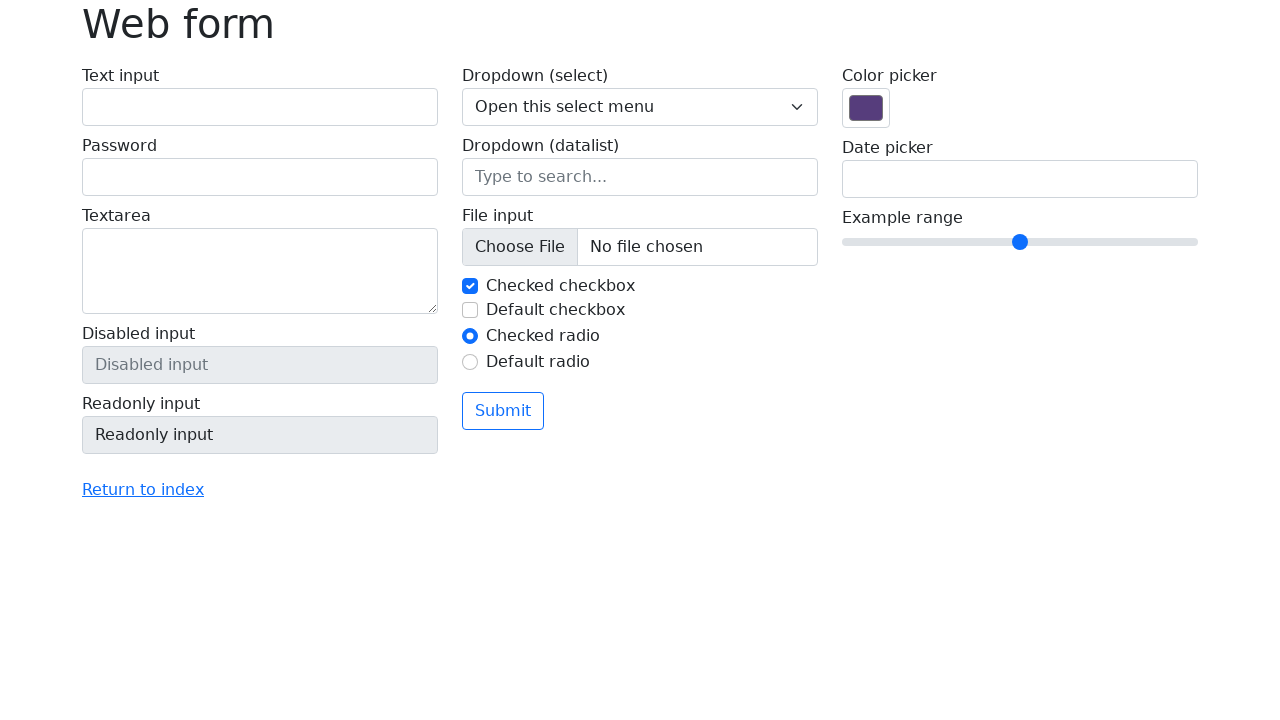

Filled text input with 'Selenium' on input[name='my-text']
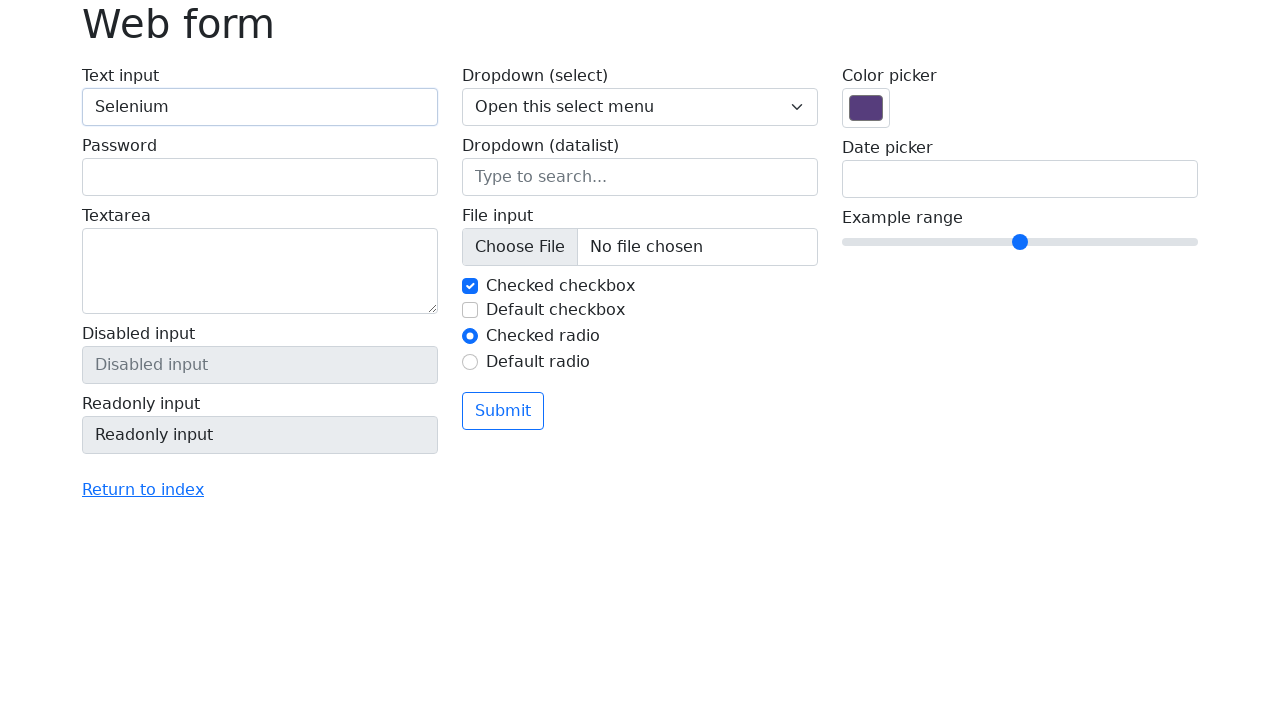

Clicked submit button at (503, 411) on button
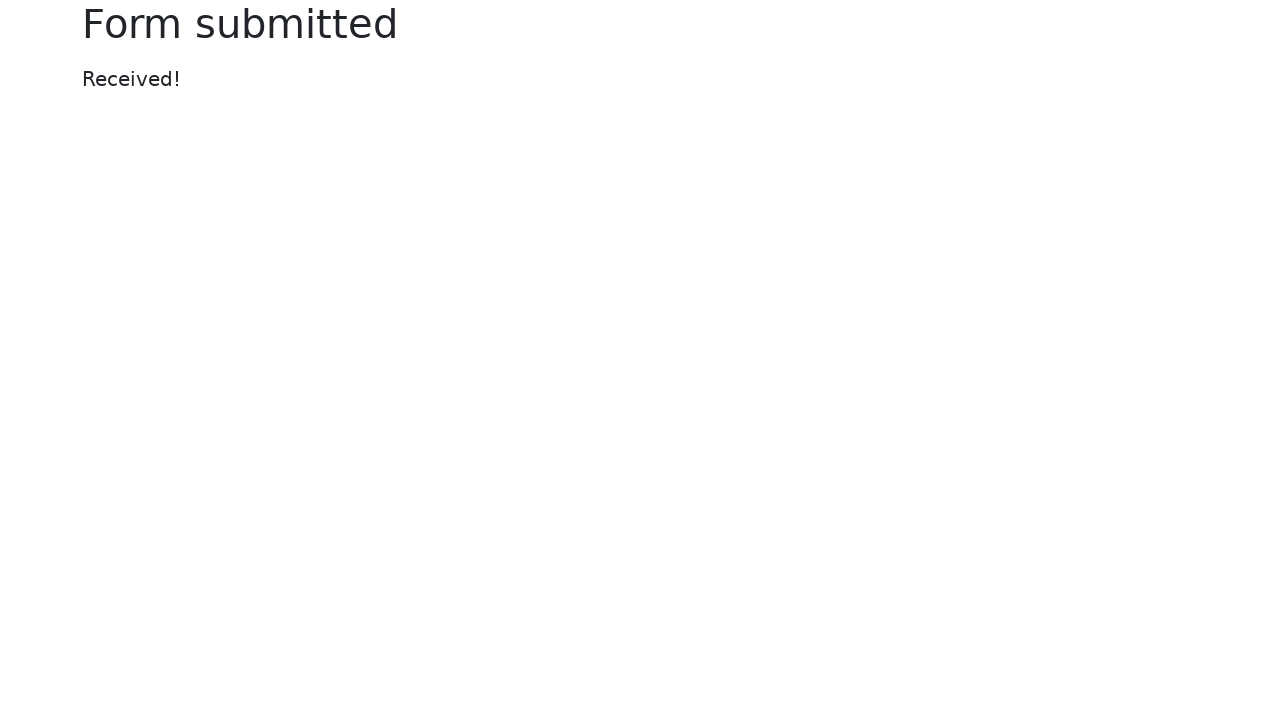

Received message element appeared
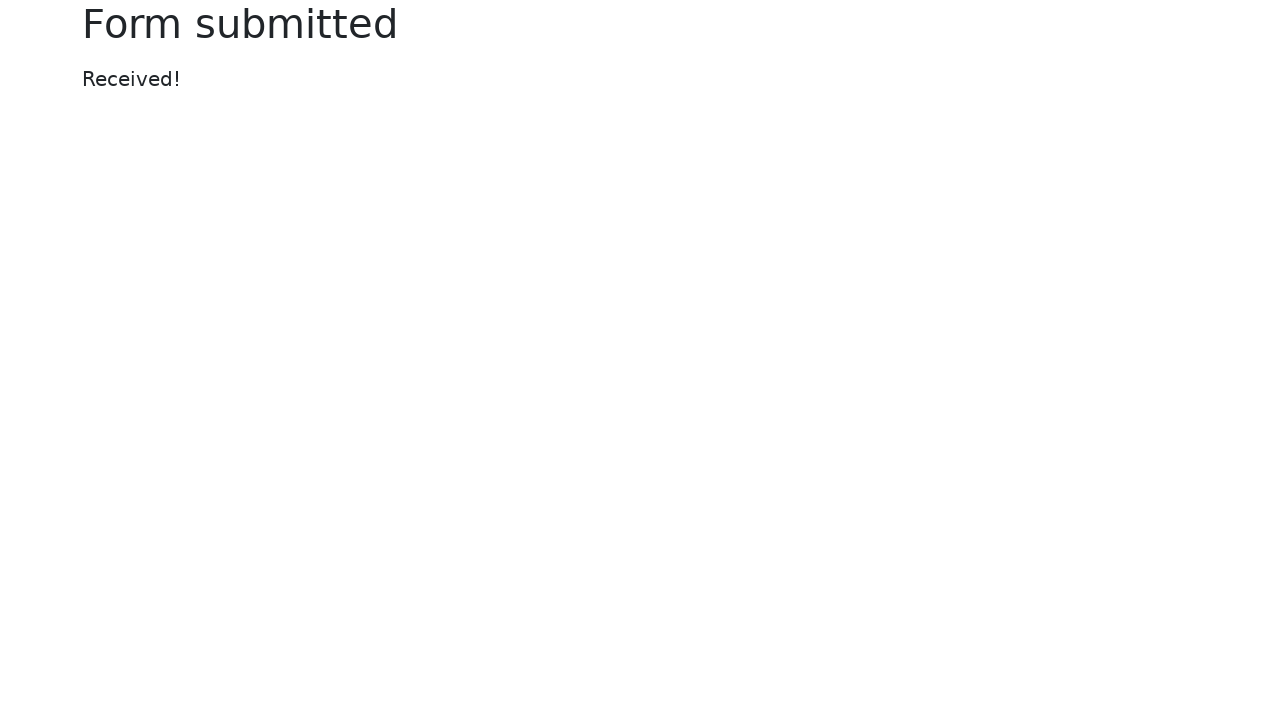

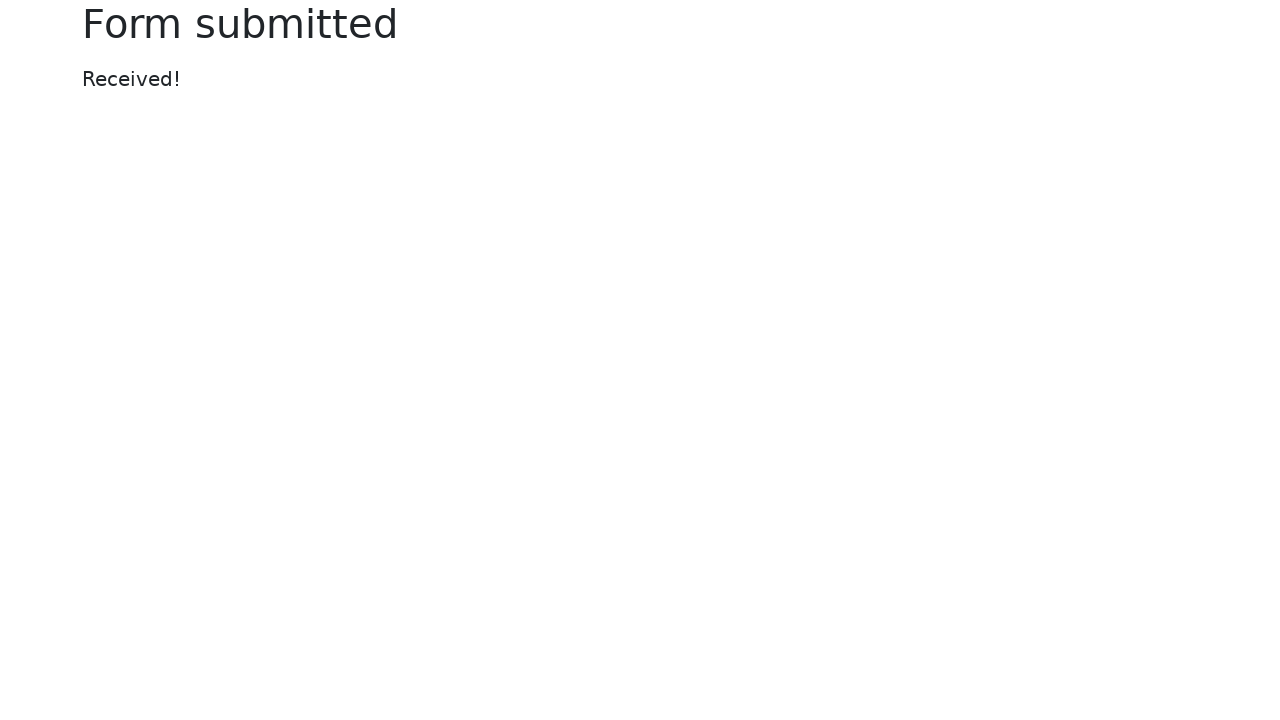